Tests the upload/download functionality on a practice website by clicking the download button and verifying price data is displayed for a specific fruit item in a data table.

Starting URL: https://rahulshettyacademy.com/upload-download-test/index.html

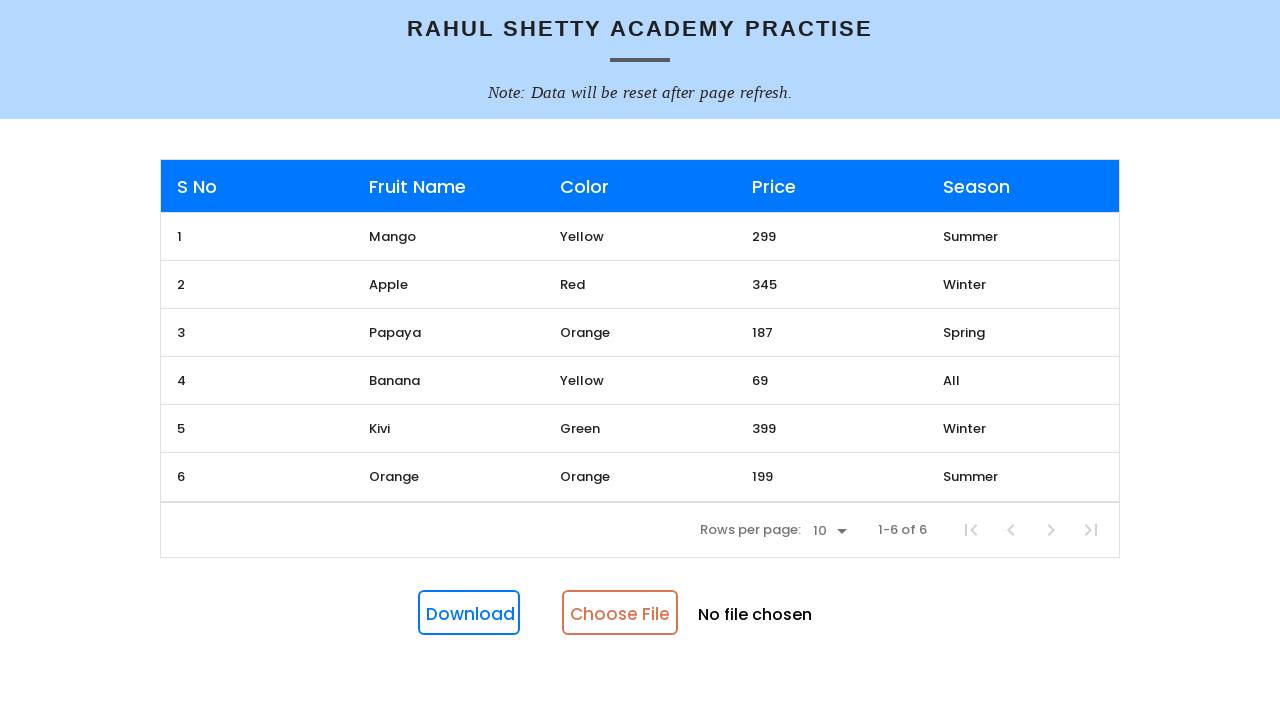

Clicked the download button at (469, 613) on #downloadButton
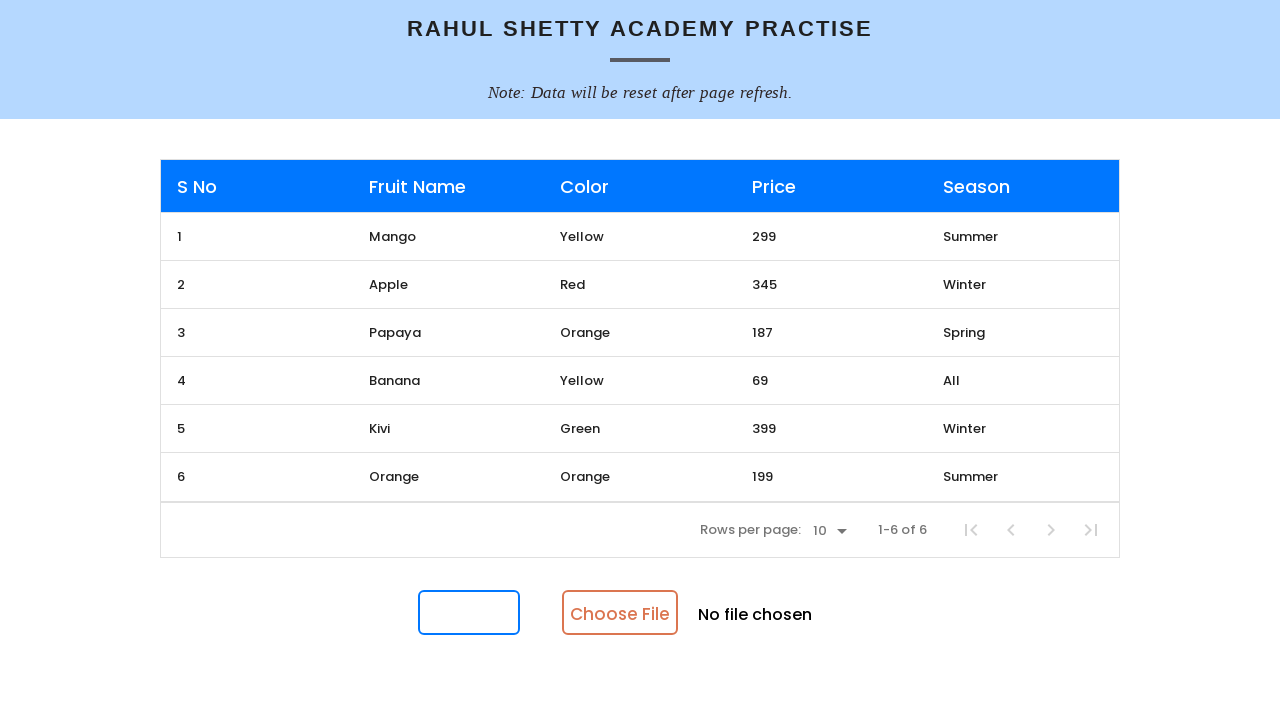

Waited for table to load with Apple item visible
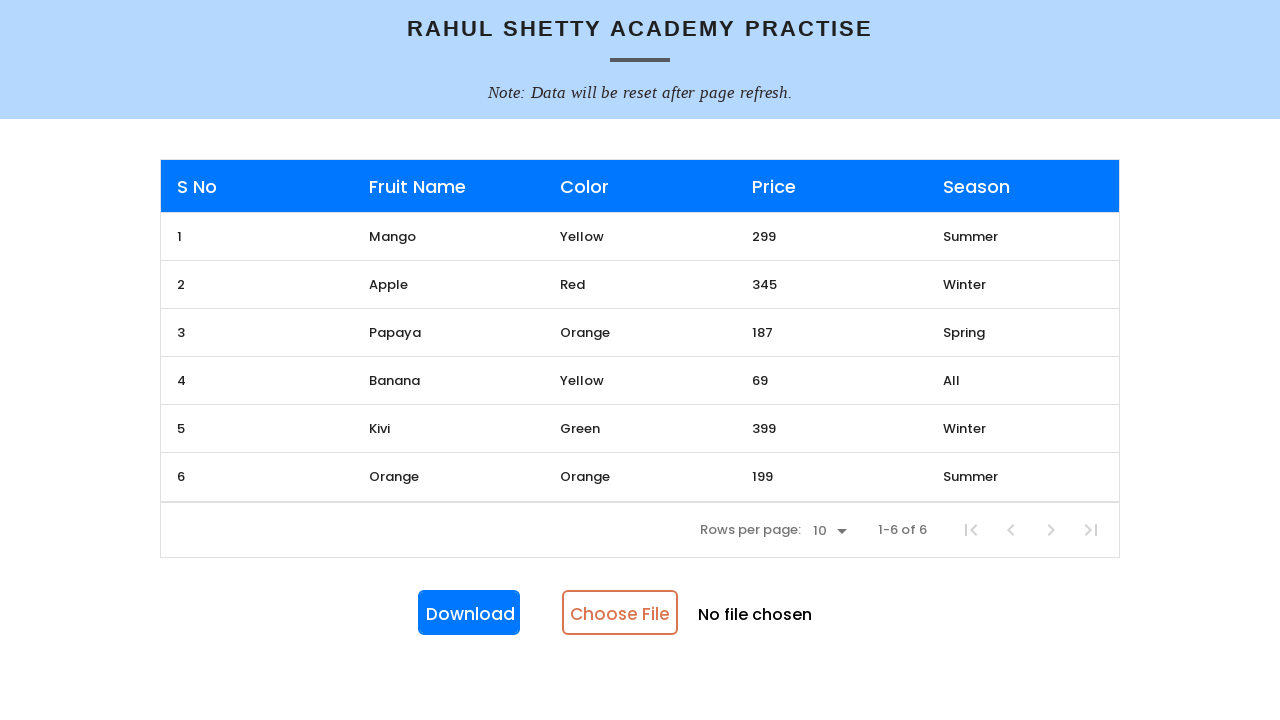

Retrieved price column ID: 4
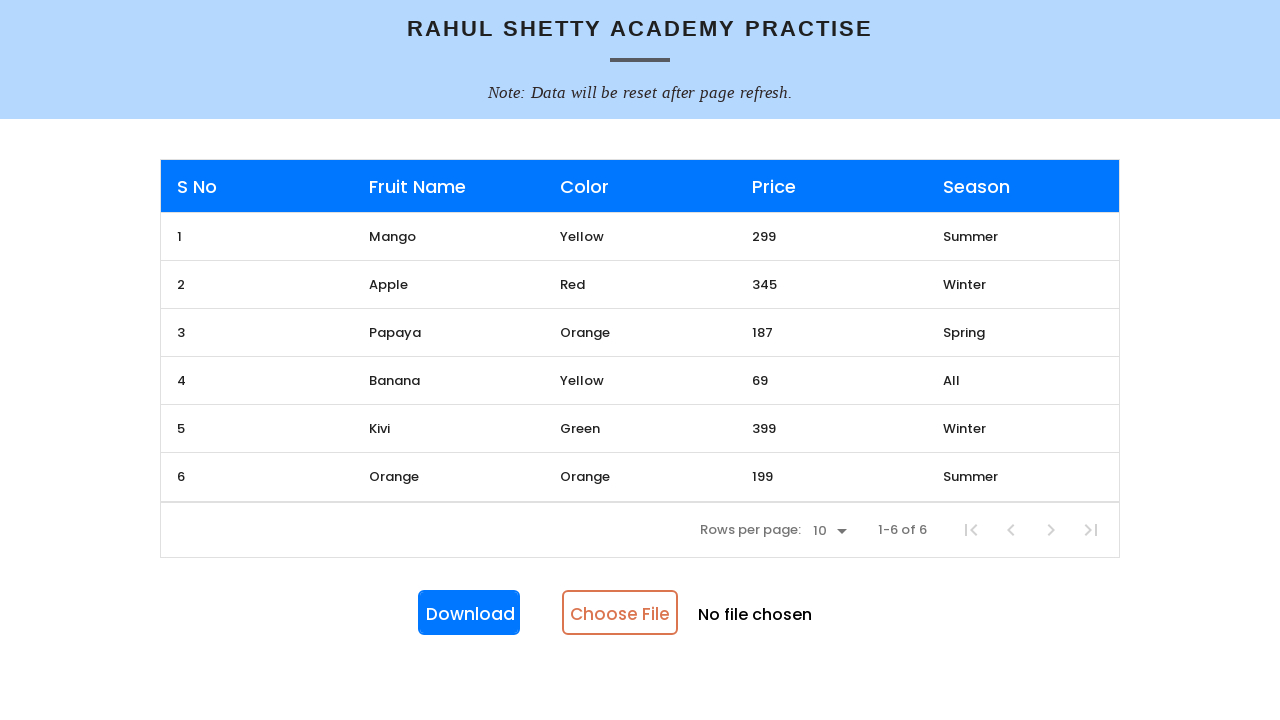

Waited for Apple price cell to be present in DOM
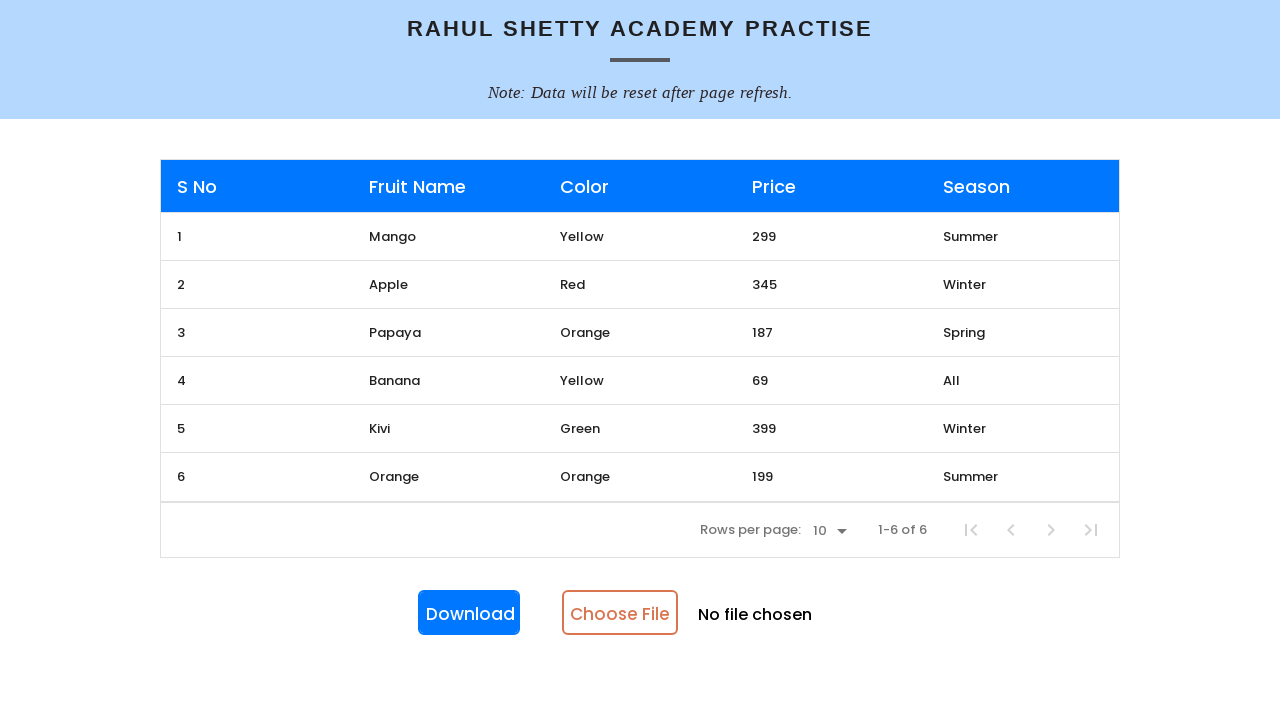

Verified Apple price element is visible in the data table
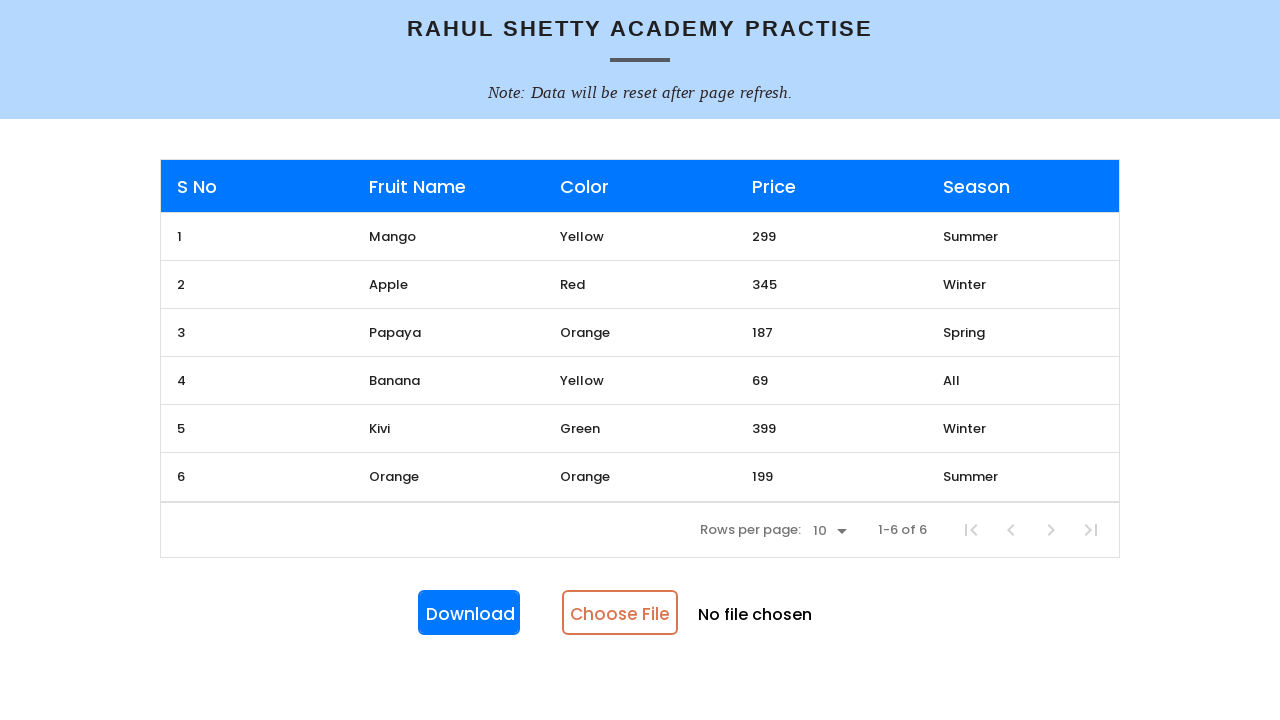

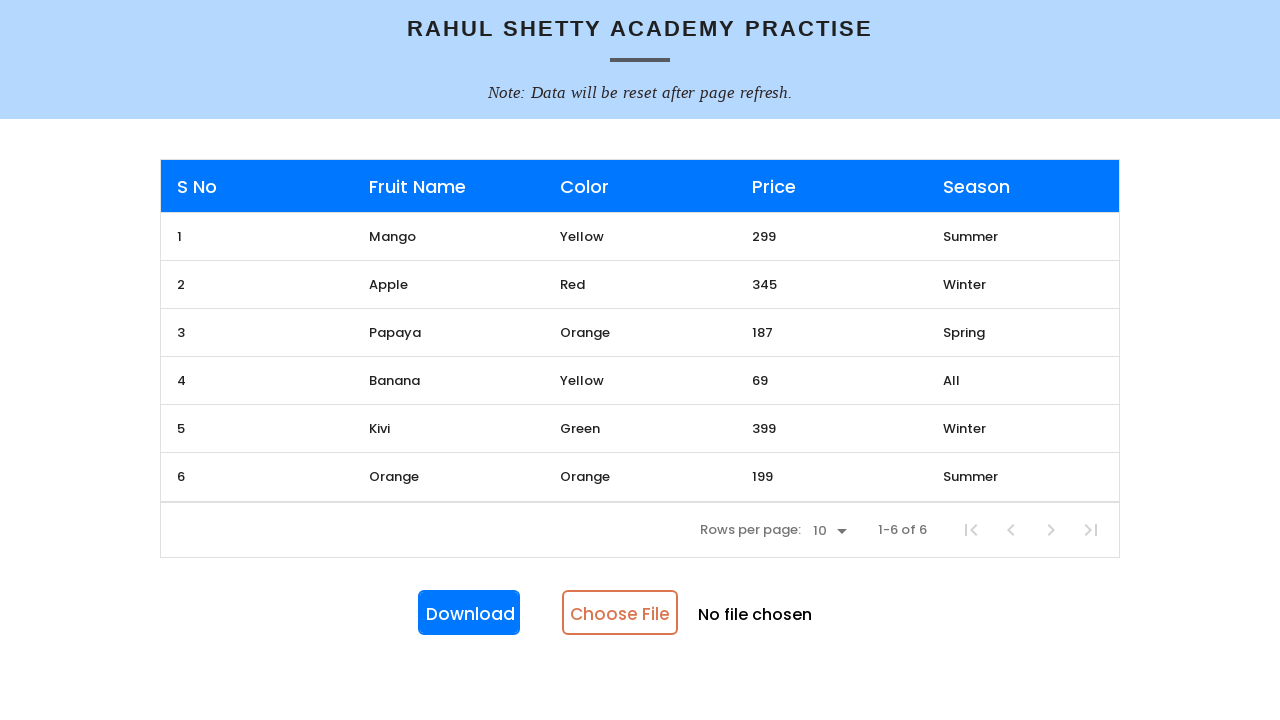